Tests JavaScript alert handling by clicking a button to trigger an alert, accepting the alert, and verifying the result message is displayed correctly.

Starting URL: http://the-internet.herokuapp.com/javascript_alerts

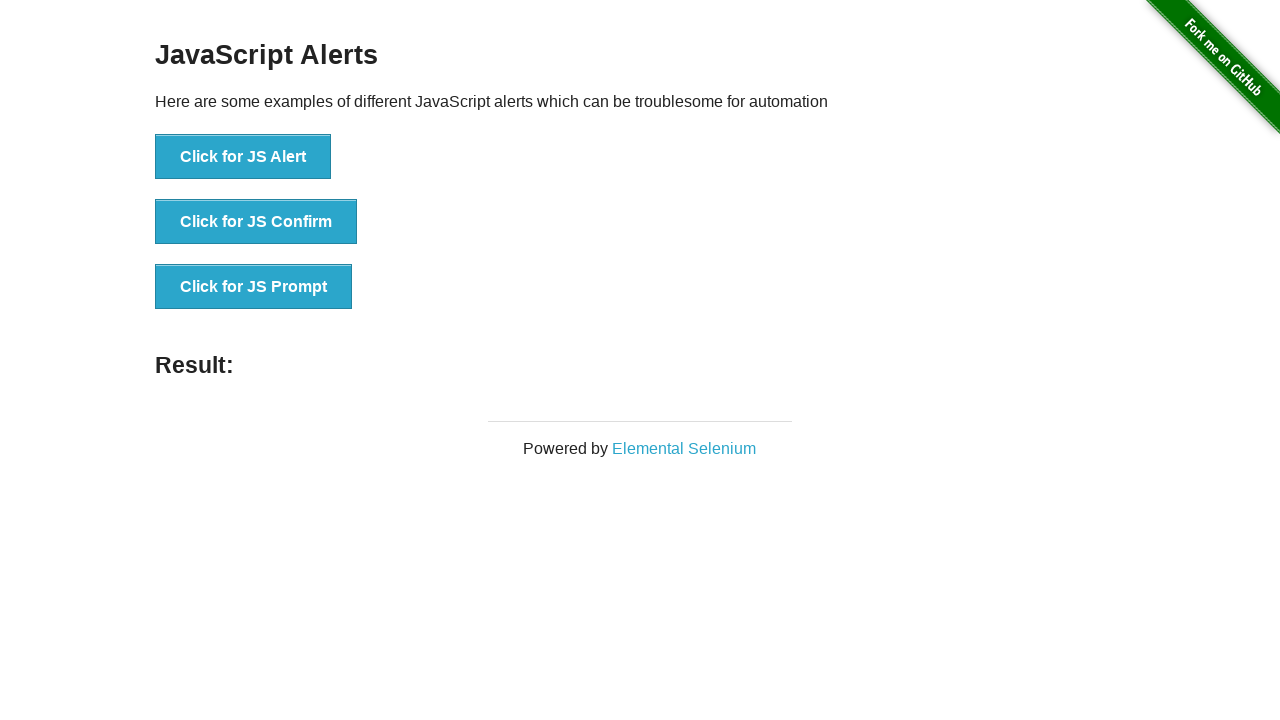

Clicked the first button to trigger JavaScript alert at (243, 157) on ul > li:nth-child(1) > button
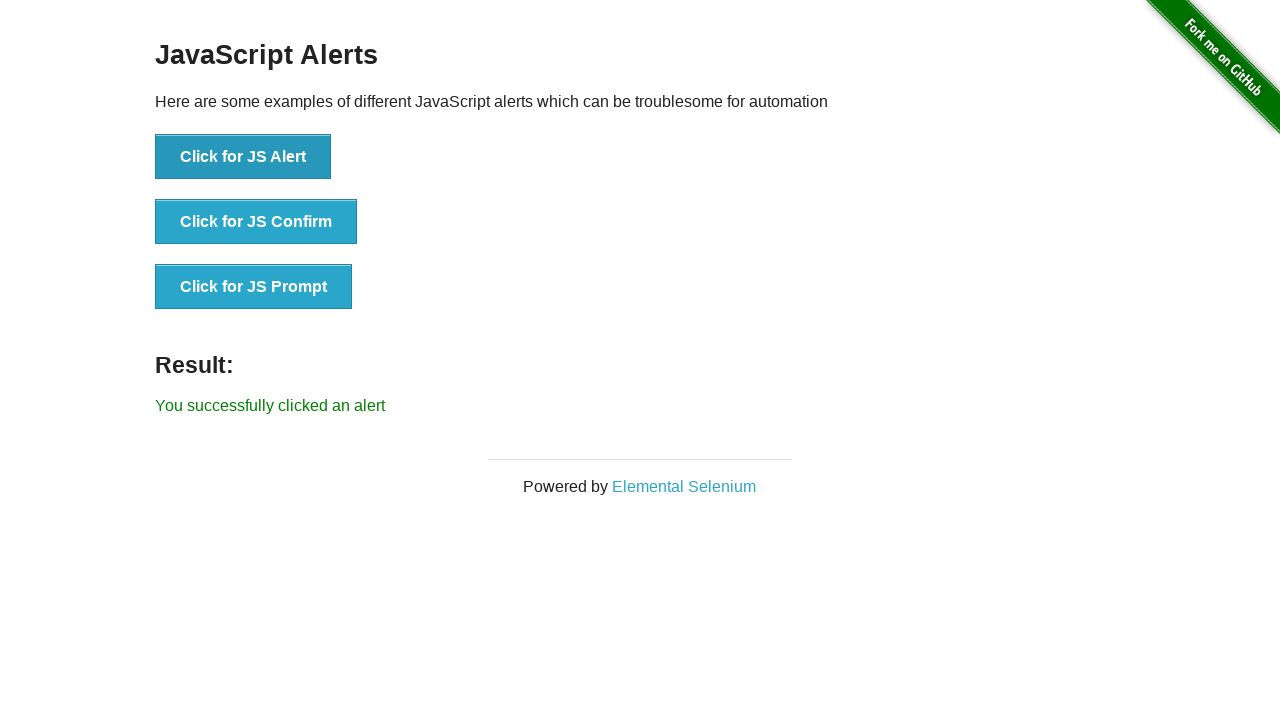

Set up dialog handler to accept alerts
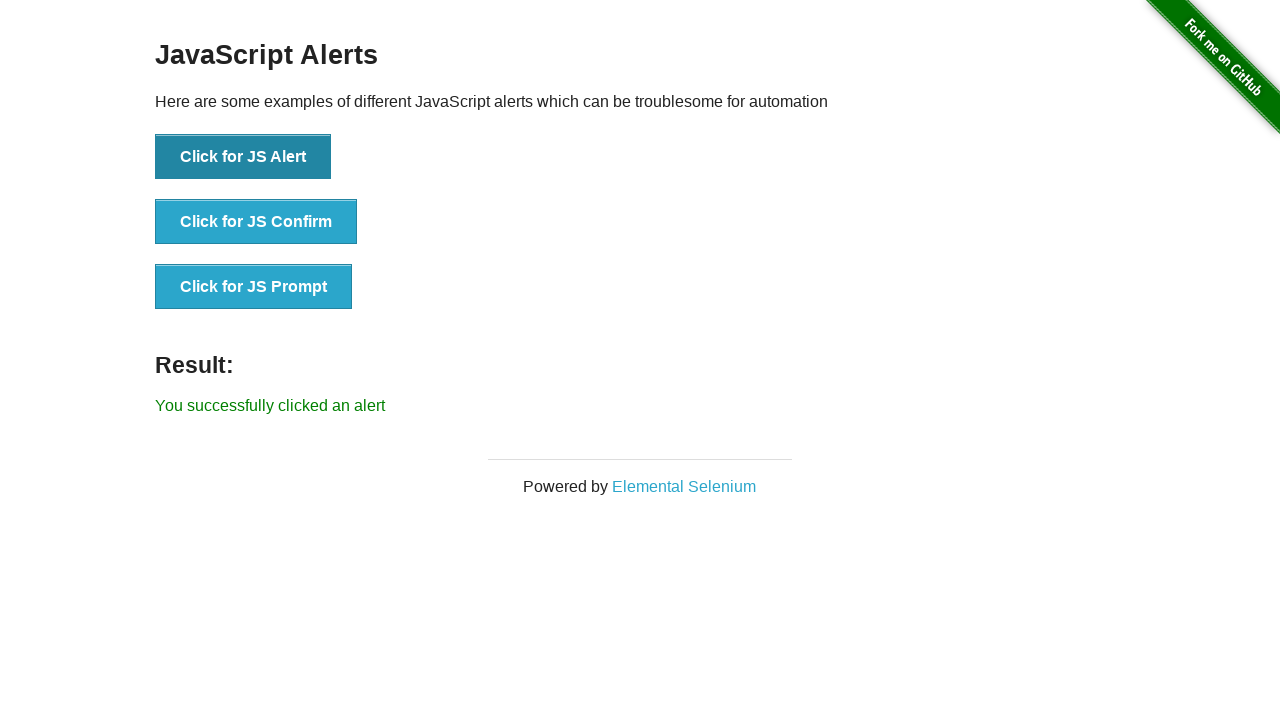

Result message element loaded
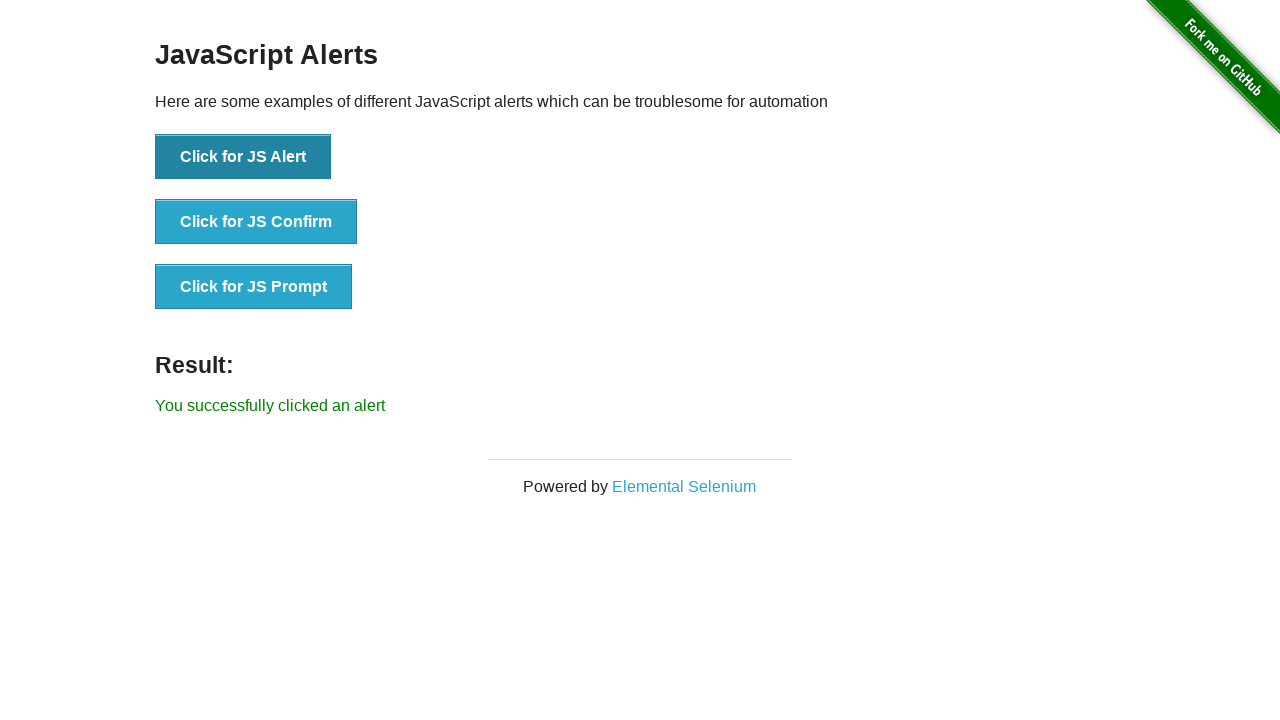

Retrieved result message text
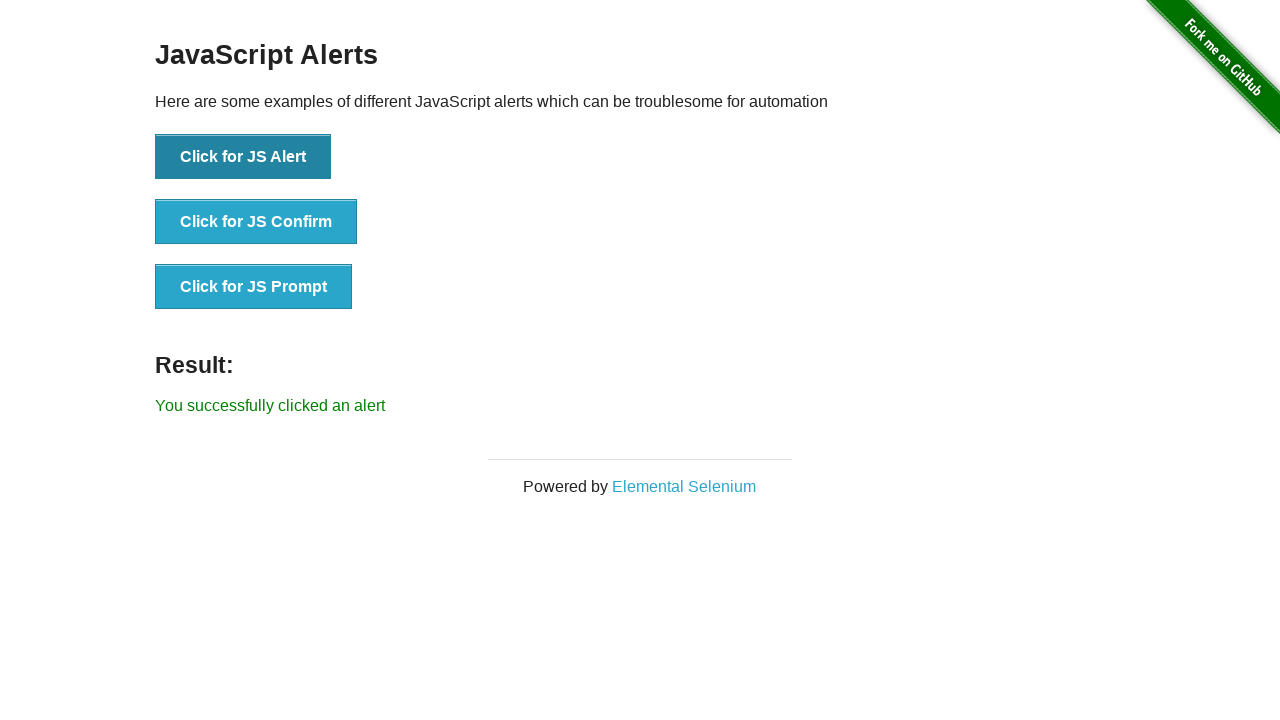

Verified result message is 'You successfully clicked an alert'
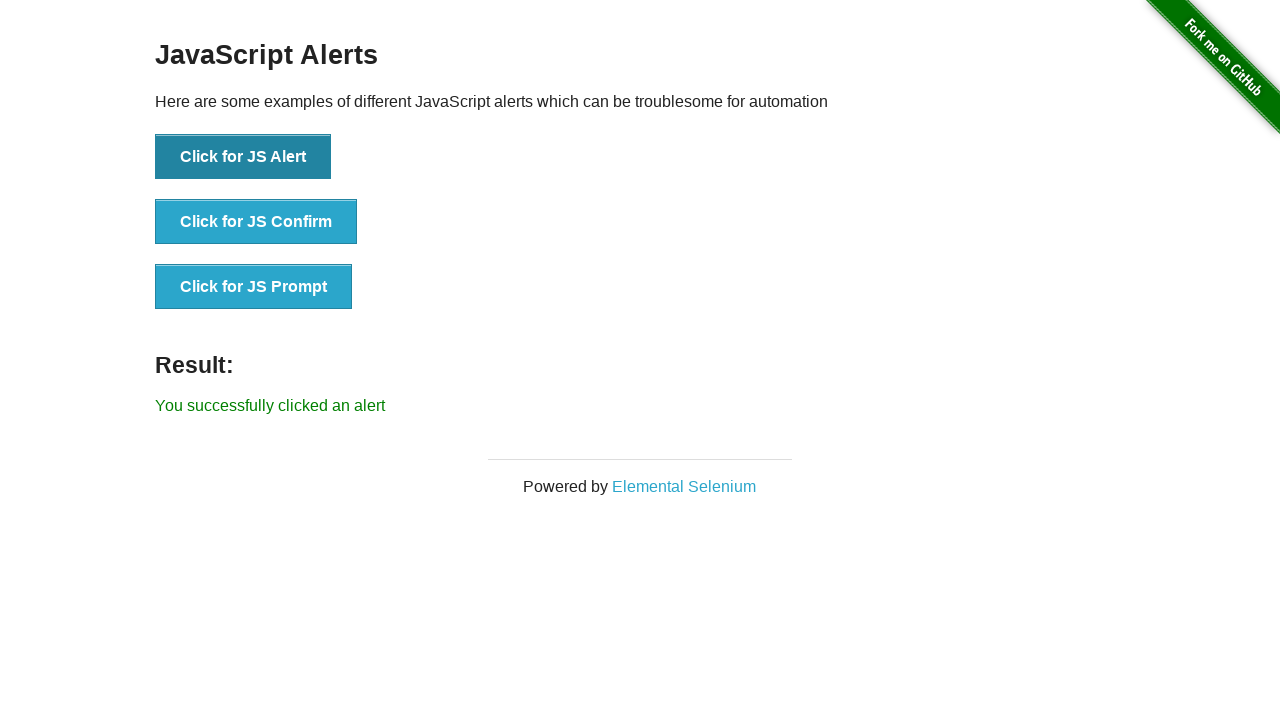

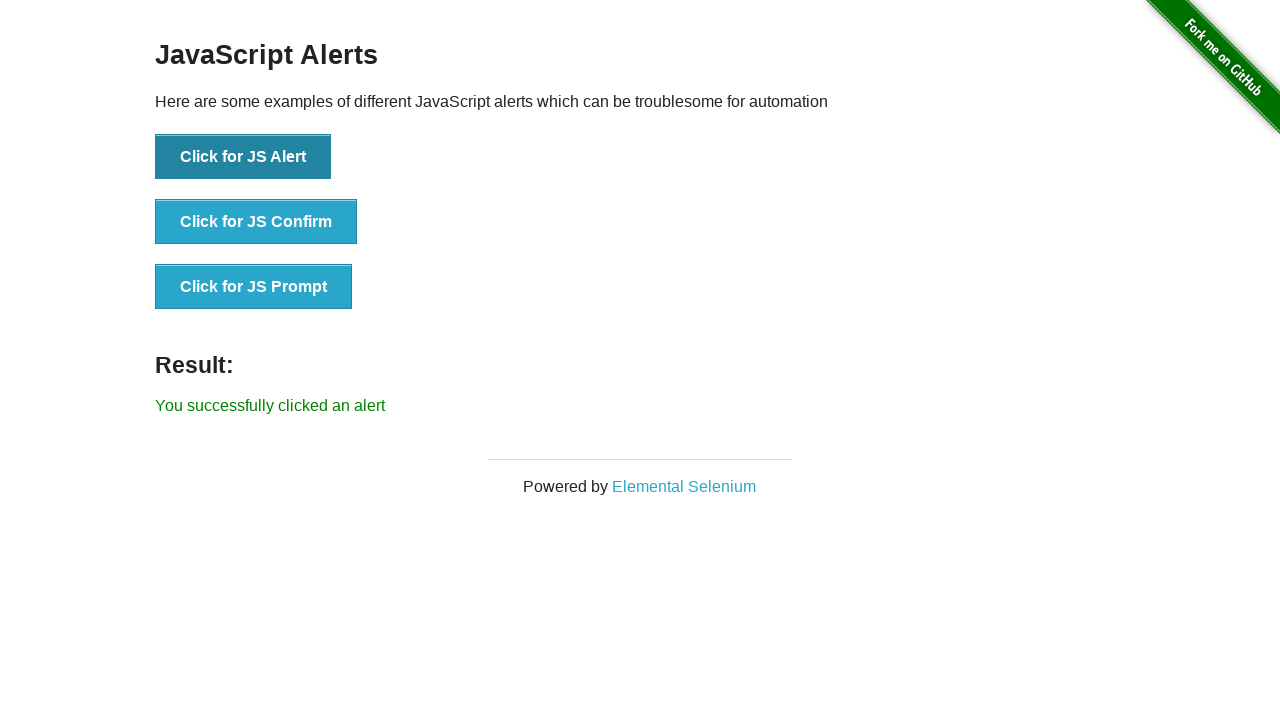